Tests editing a todo item by double-clicking and entering new text

Starting URL: https://demo.playwright.dev/todomvc

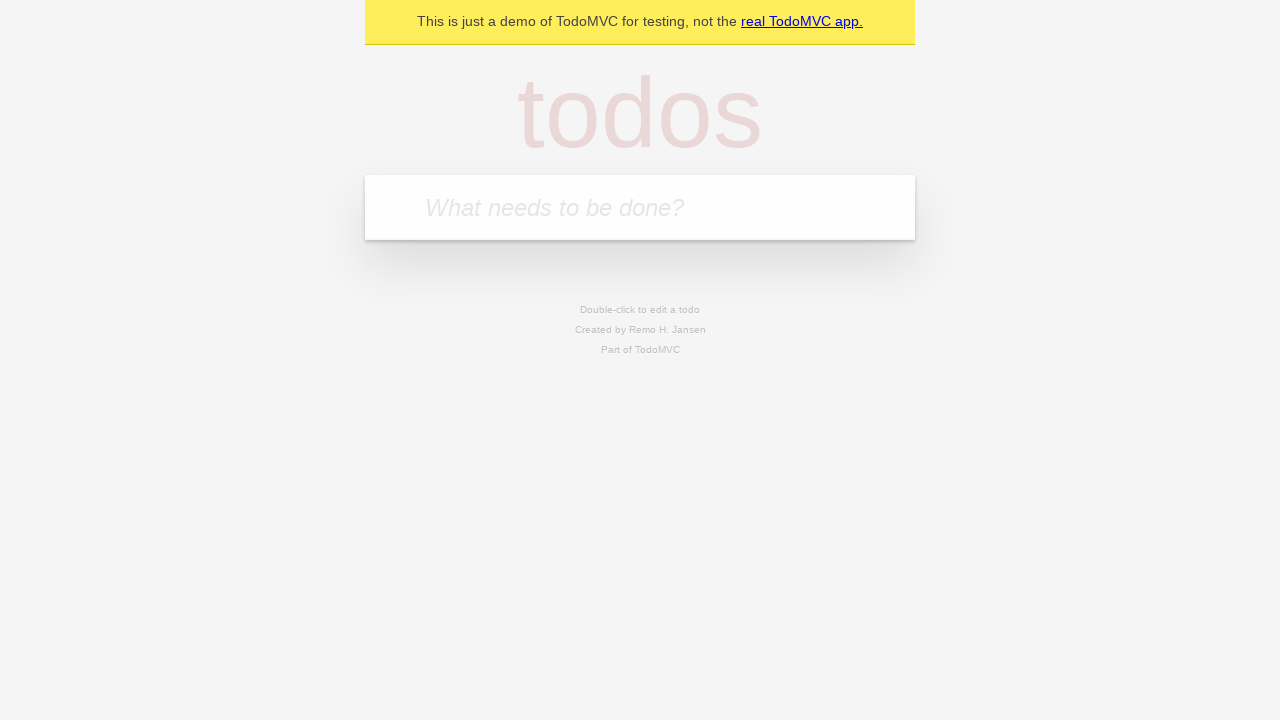

Filled todo input with 'buy some cheese' on internal:attr=[placeholder="What needs to be done?"i]
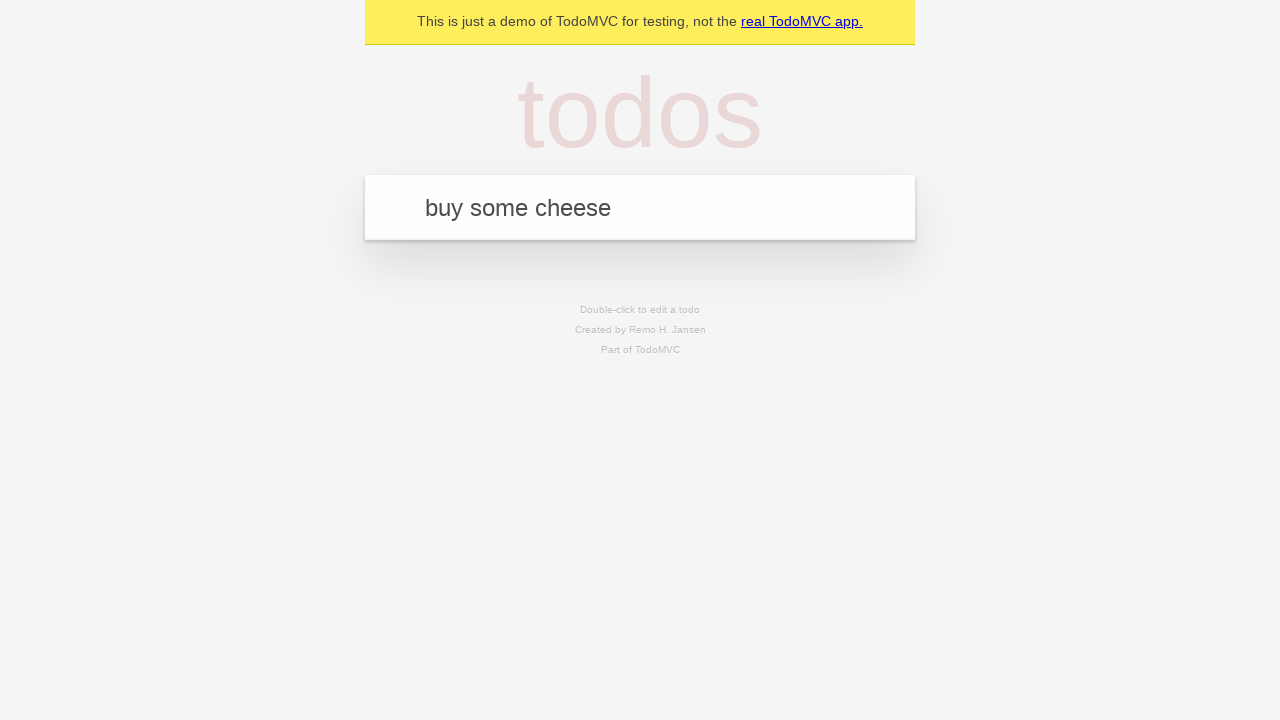

Pressed Enter to create first todo on internal:attr=[placeholder="What needs to be done?"i]
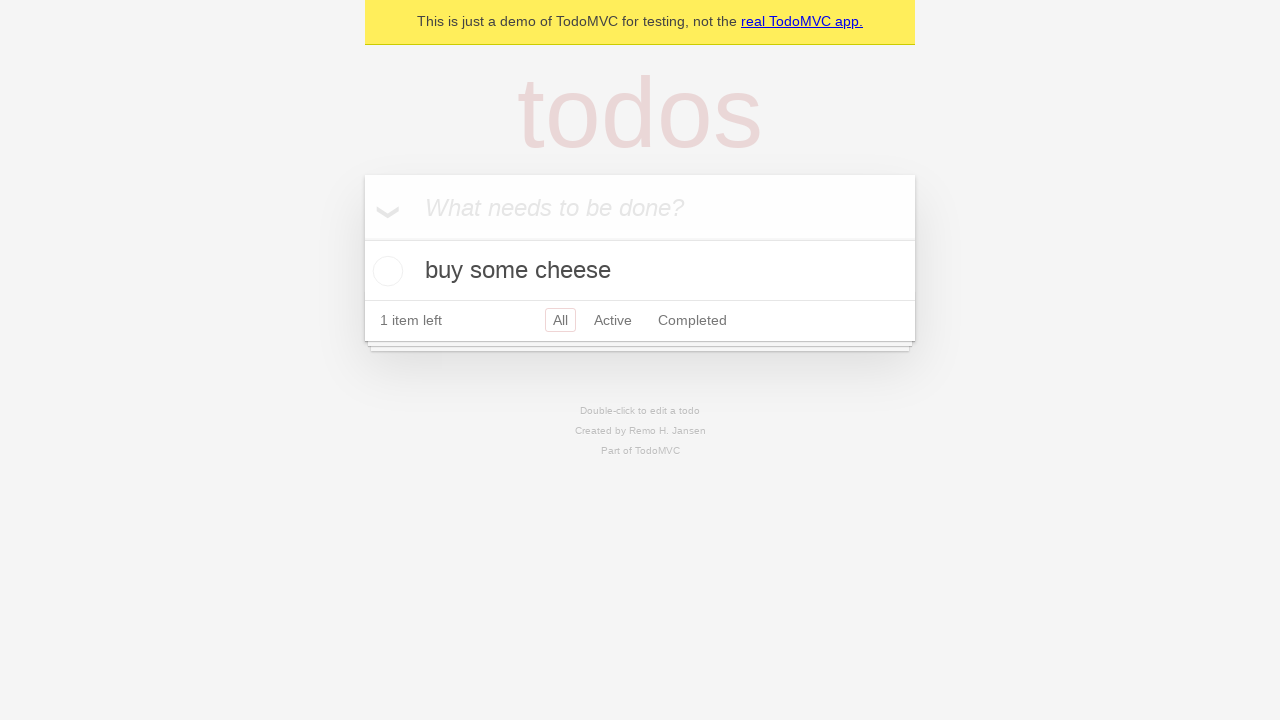

Filled todo input with 'feed the cat' on internal:attr=[placeholder="What needs to be done?"i]
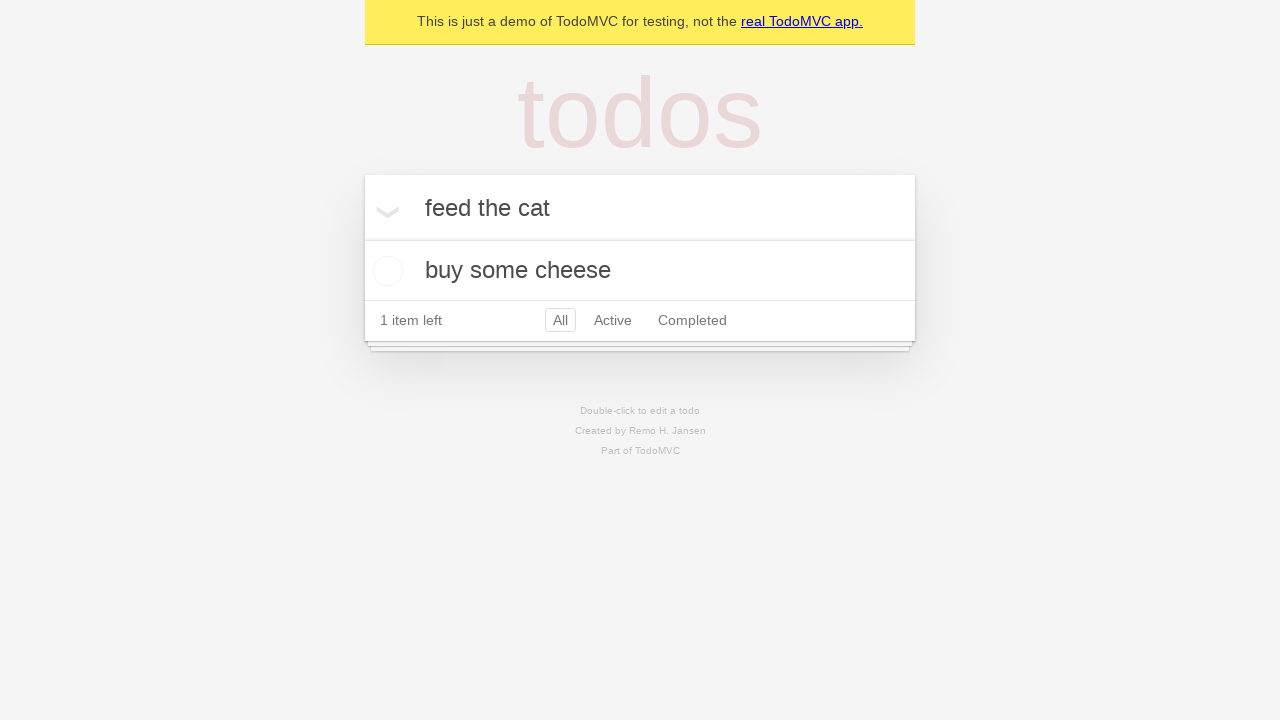

Pressed Enter to create second todo on internal:attr=[placeholder="What needs to be done?"i]
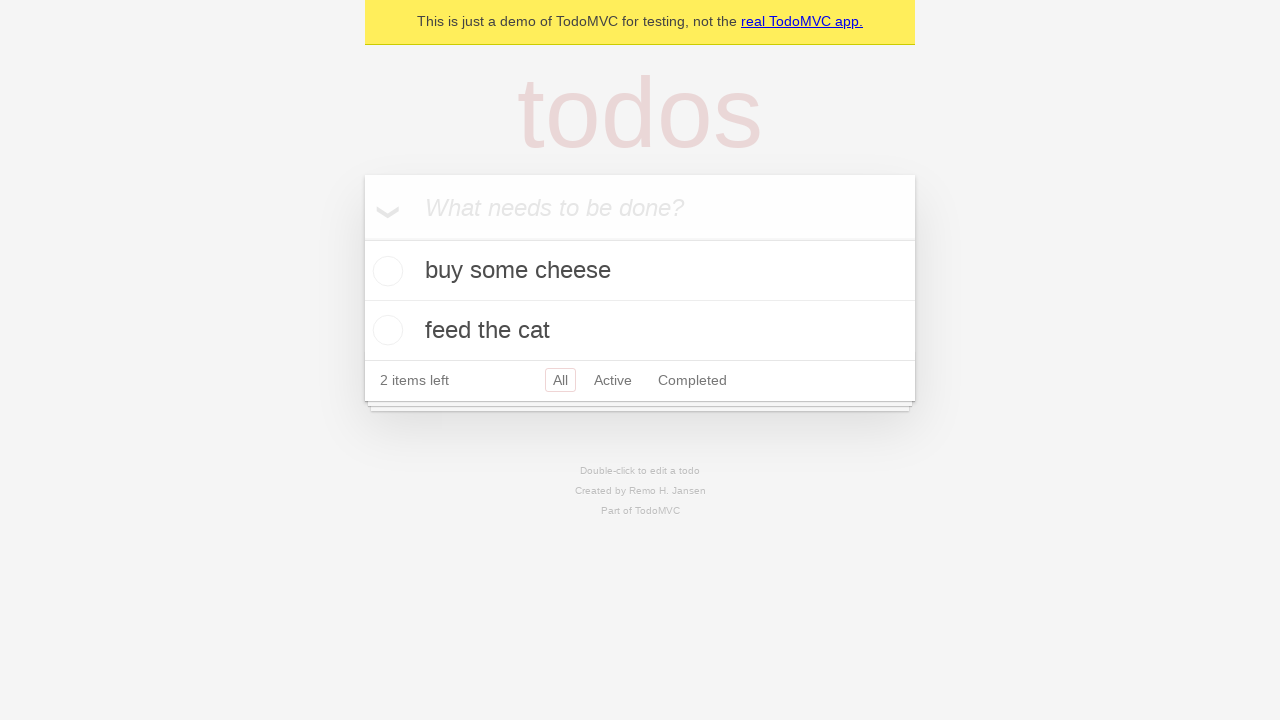

Filled todo input with 'book a doctors appointment' on internal:attr=[placeholder="What needs to be done?"i]
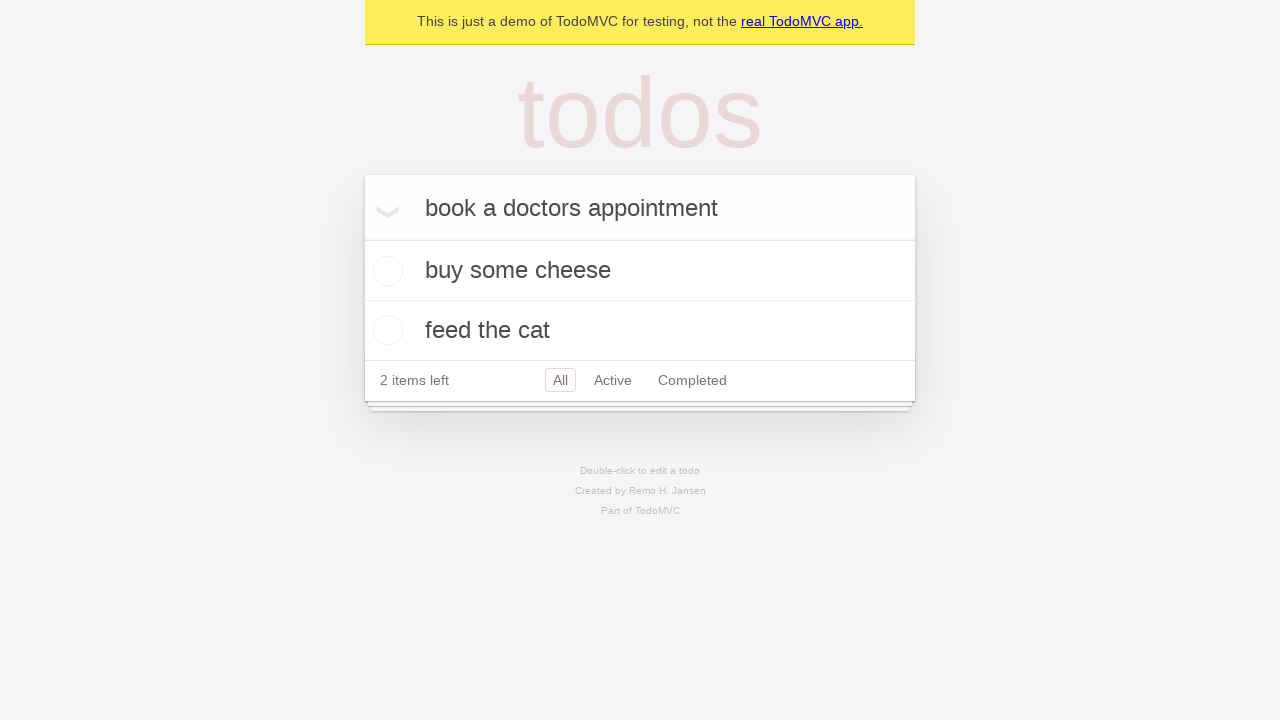

Pressed Enter to create third todo on internal:attr=[placeholder="What needs to be done?"i]
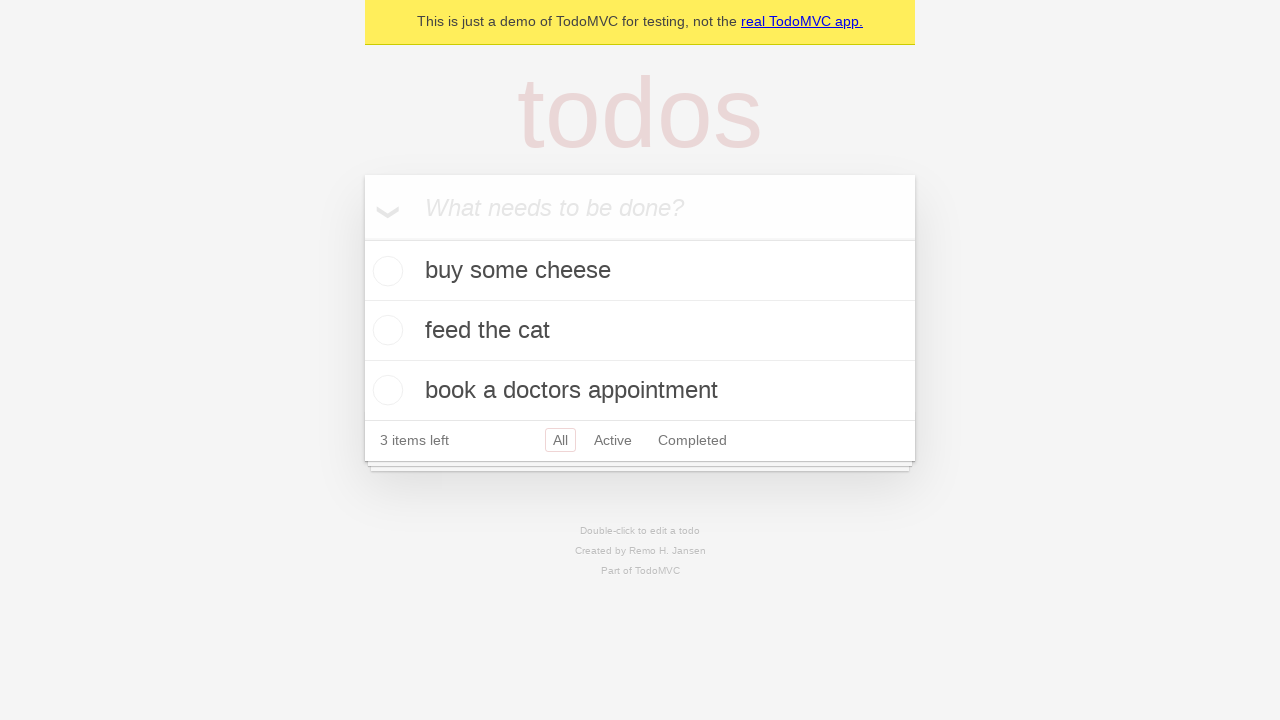

Retrieved all todo items
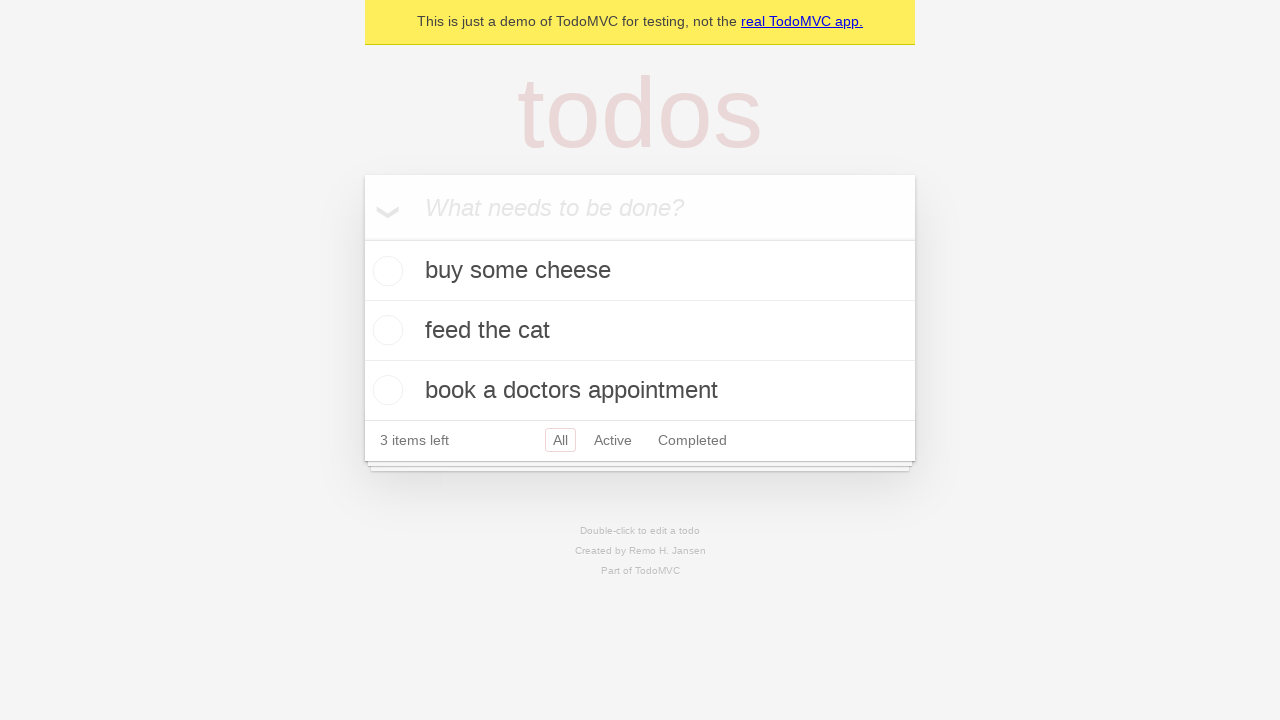

Selected second todo item
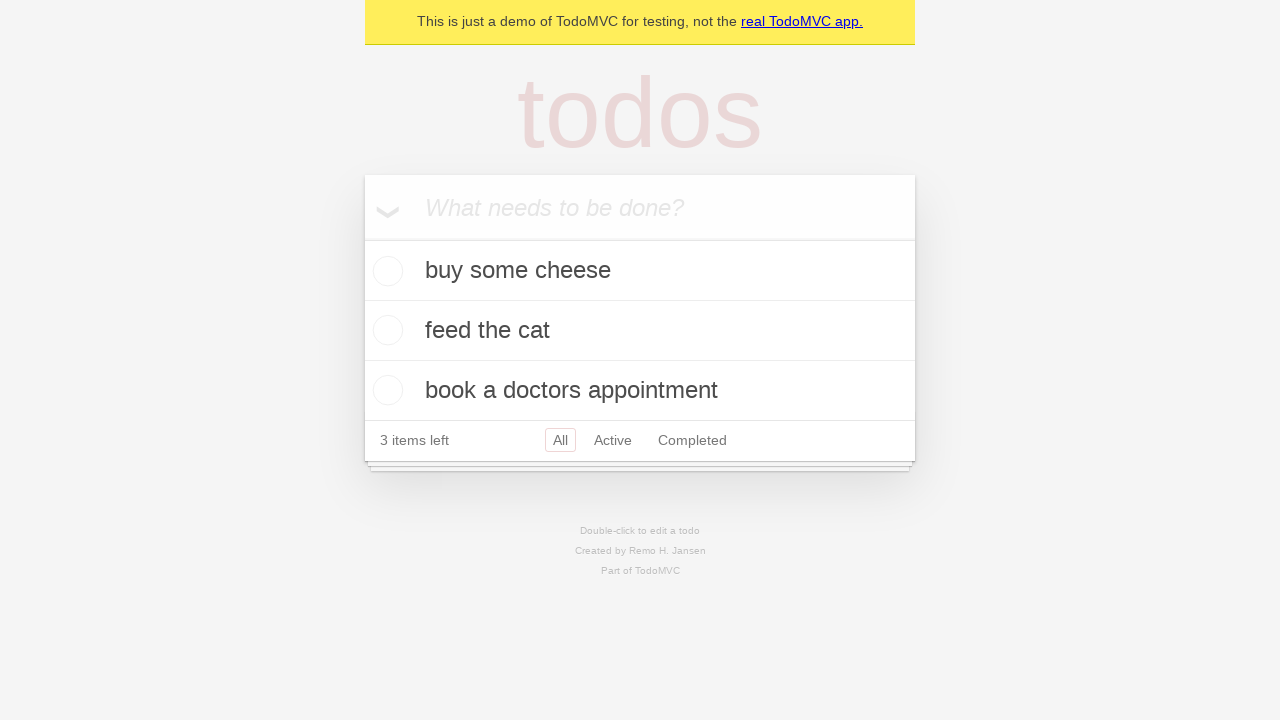

Double-clicked second todo to enter edit mode at (640, 331) on internal:testid=[data-testid="todo-item"s] >> nth=1
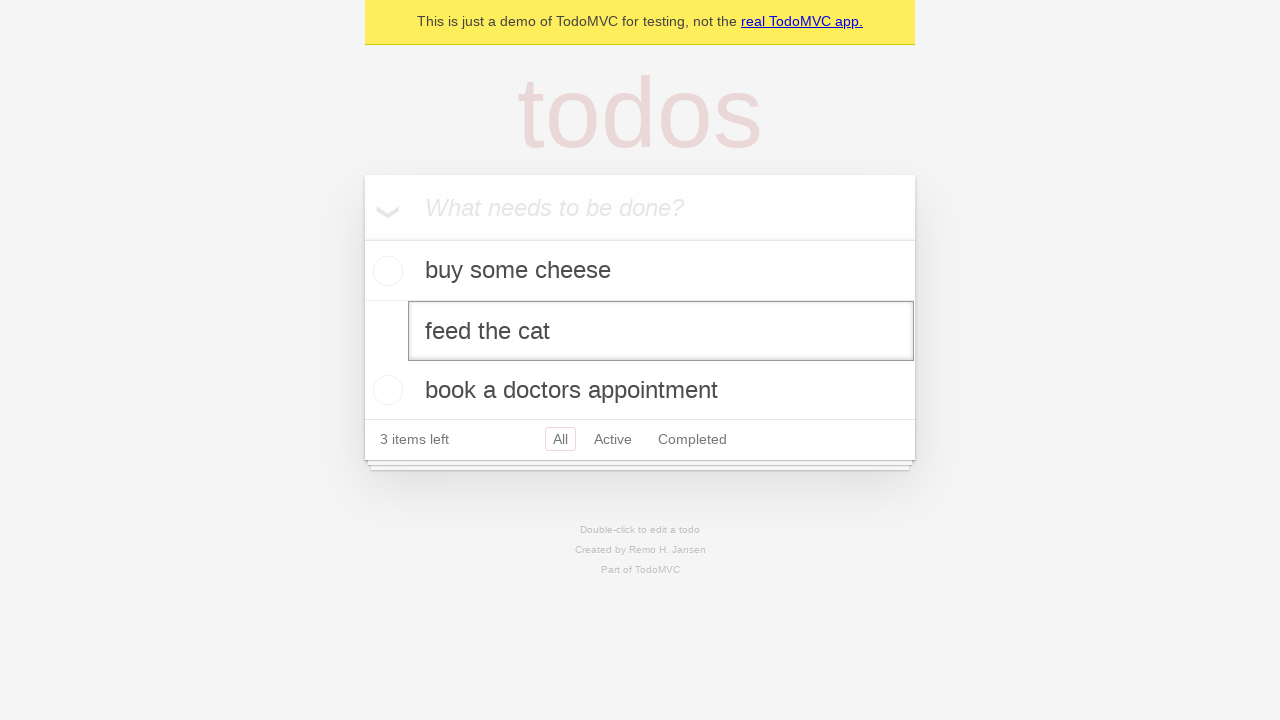

Filled edit textbox with 'buy some sausages' on internal:testid=[data-testid="todo-item"s] >> nth=1 >> internal:role=textbox[nam
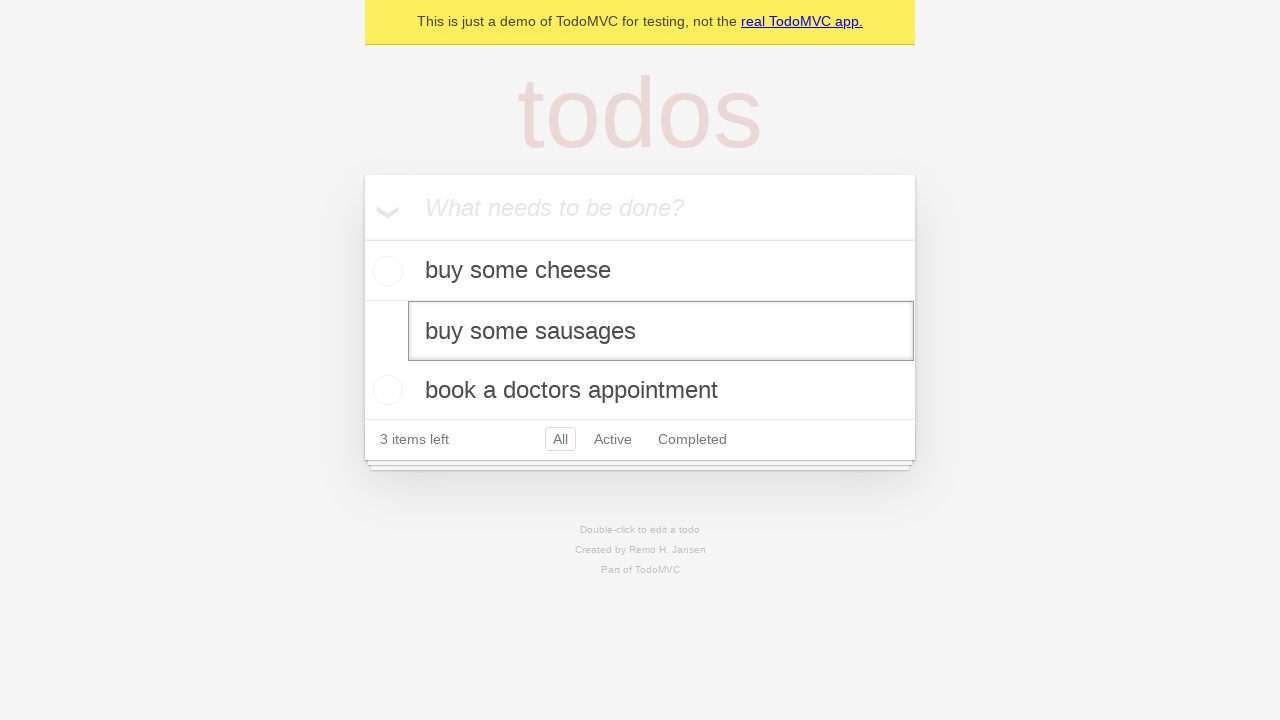

Pressed Enter to confirm edit of second todo on internal:testid=[data-testid="todo-item"s] >> nth=1 >> internal:role=textbox[nam
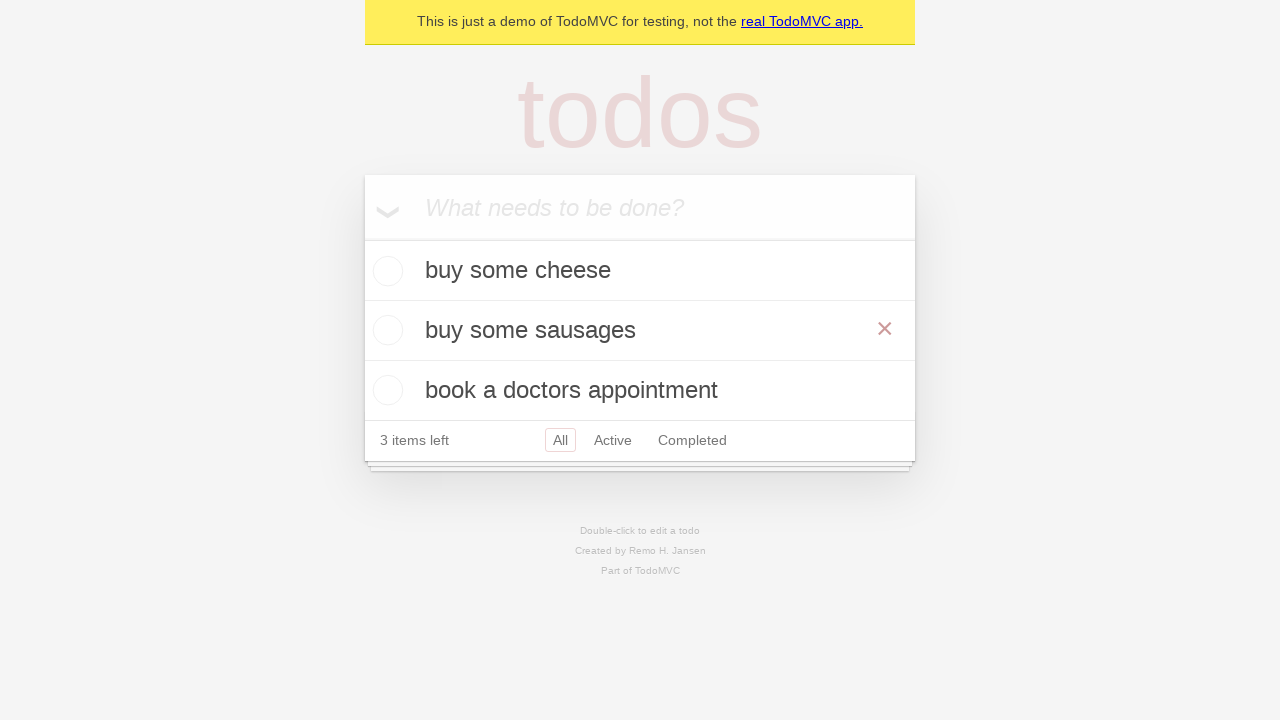

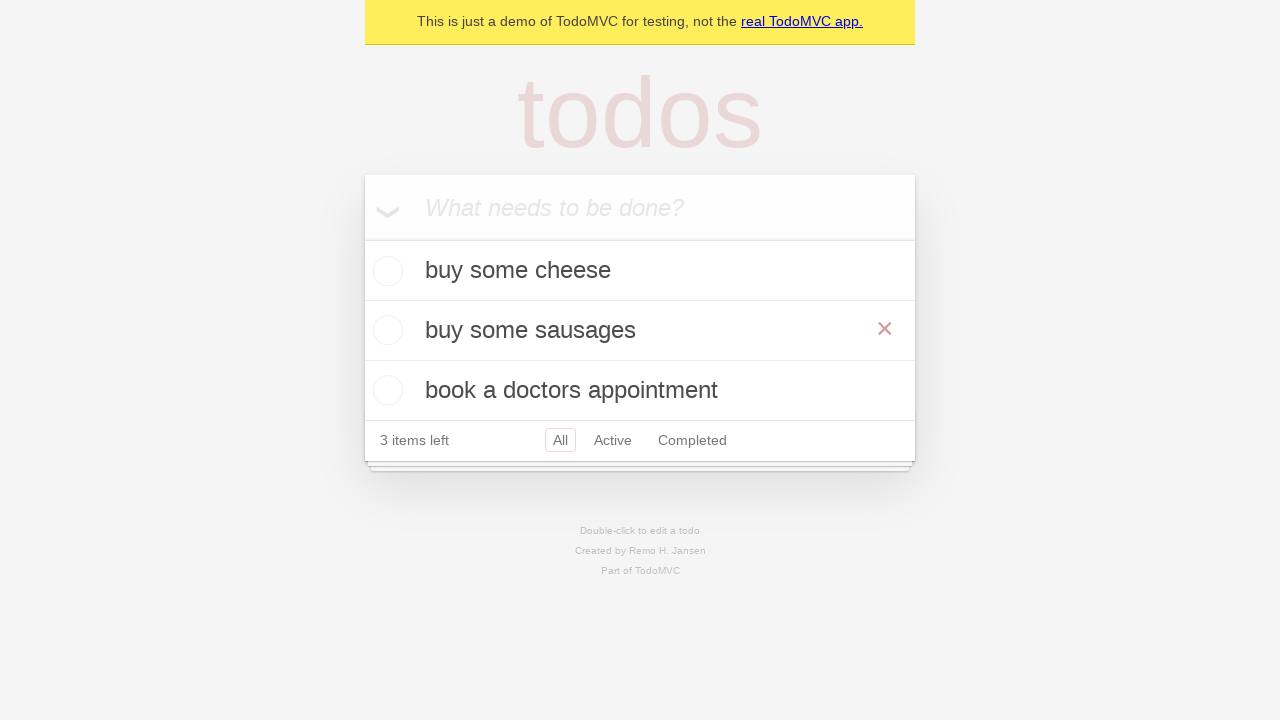